Tests the signature pad canvas by drawing a shape using mouse movements (click and hold, move in pattern), then clicks the Clear button to reset the canvas.

Starting URL: http://szimek.github.io/signature_pad/

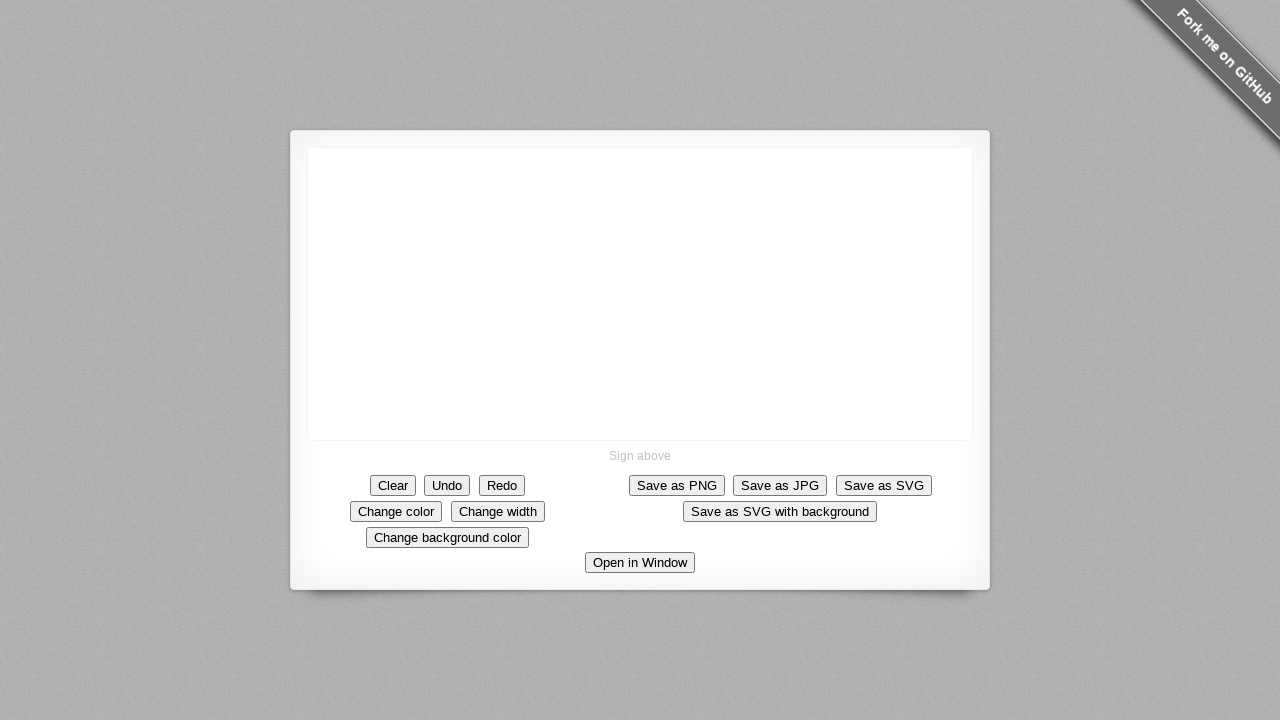

Located the signature pad canvas element
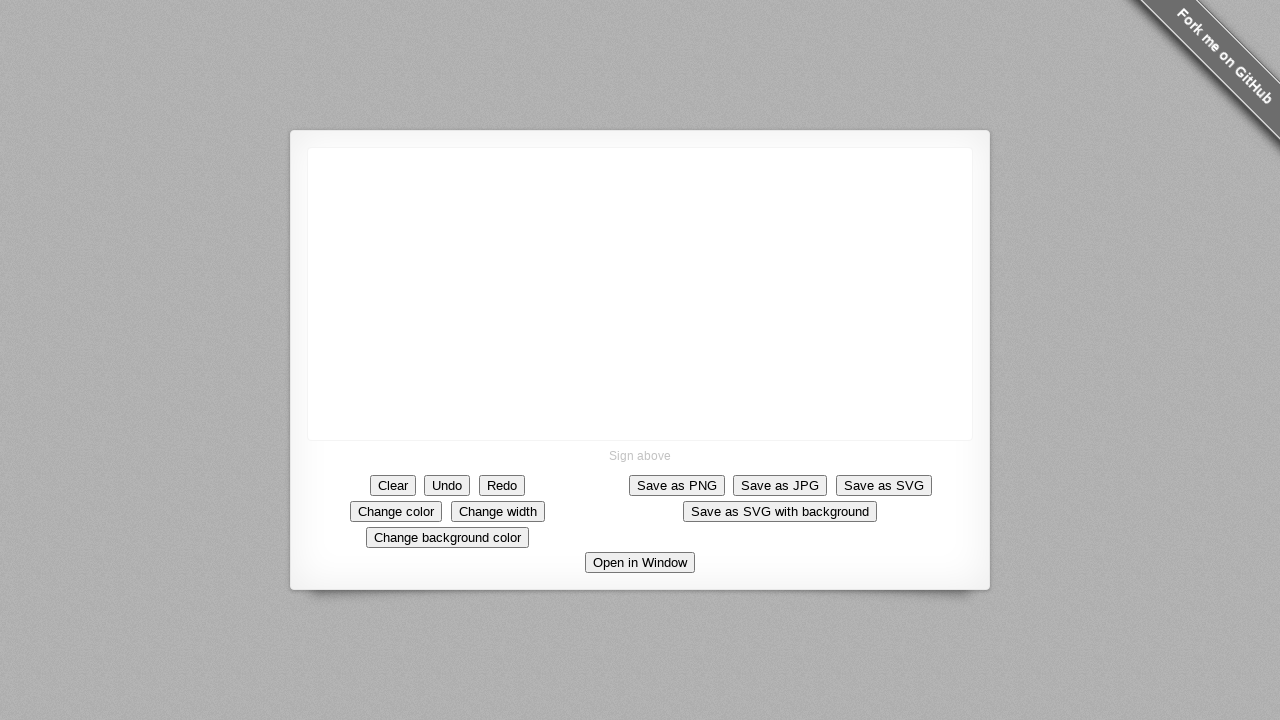

Retrieved canvas bounding box dimensions
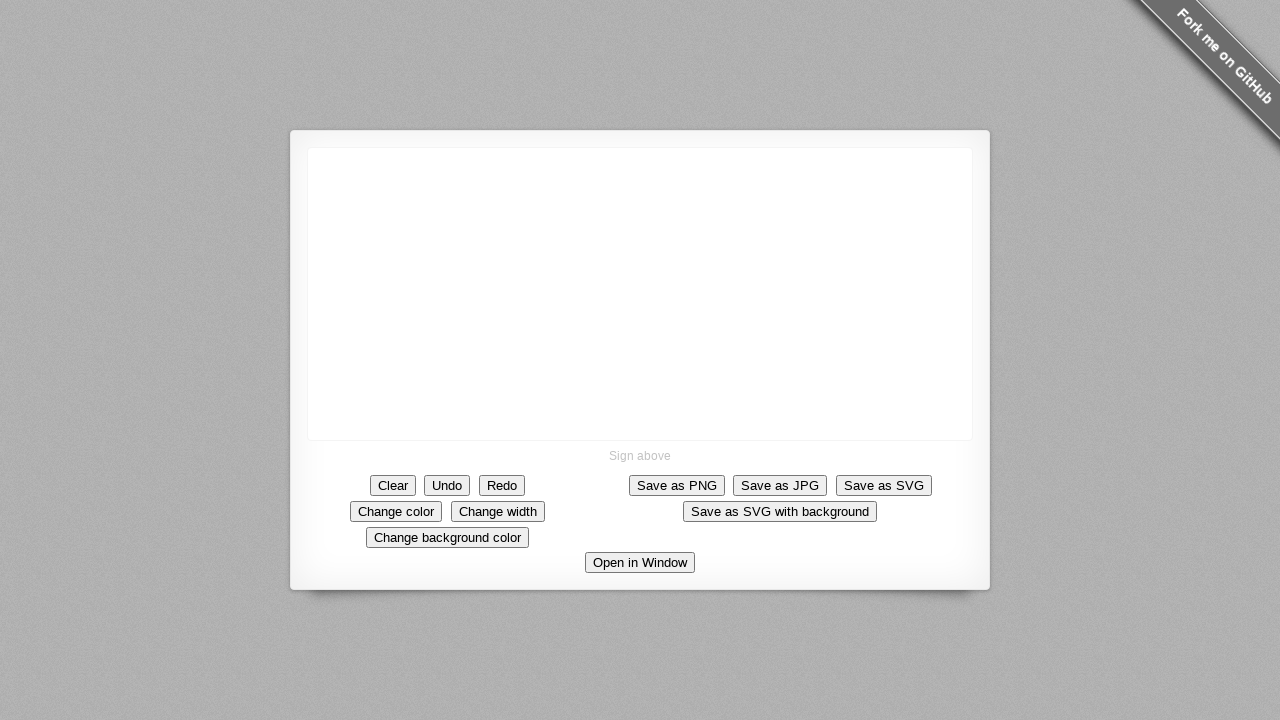

Calculated canvas center position
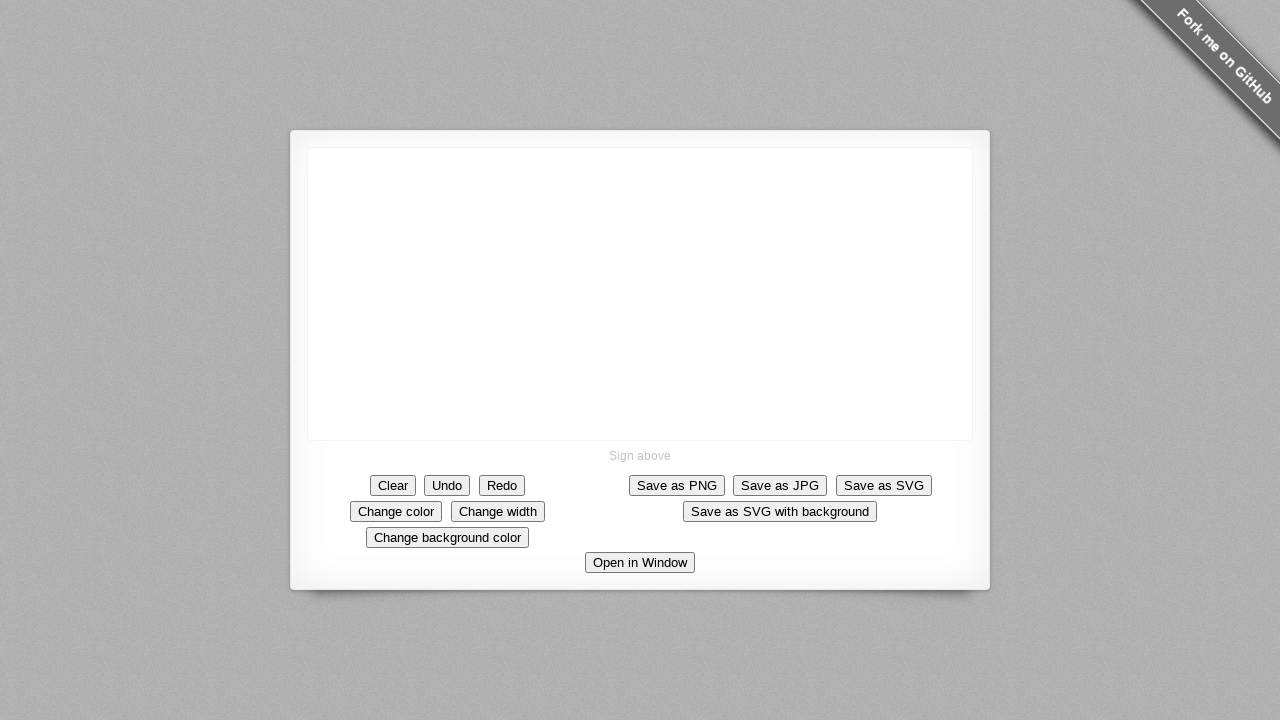

Moved mouse to canvas center position at (640, 294)
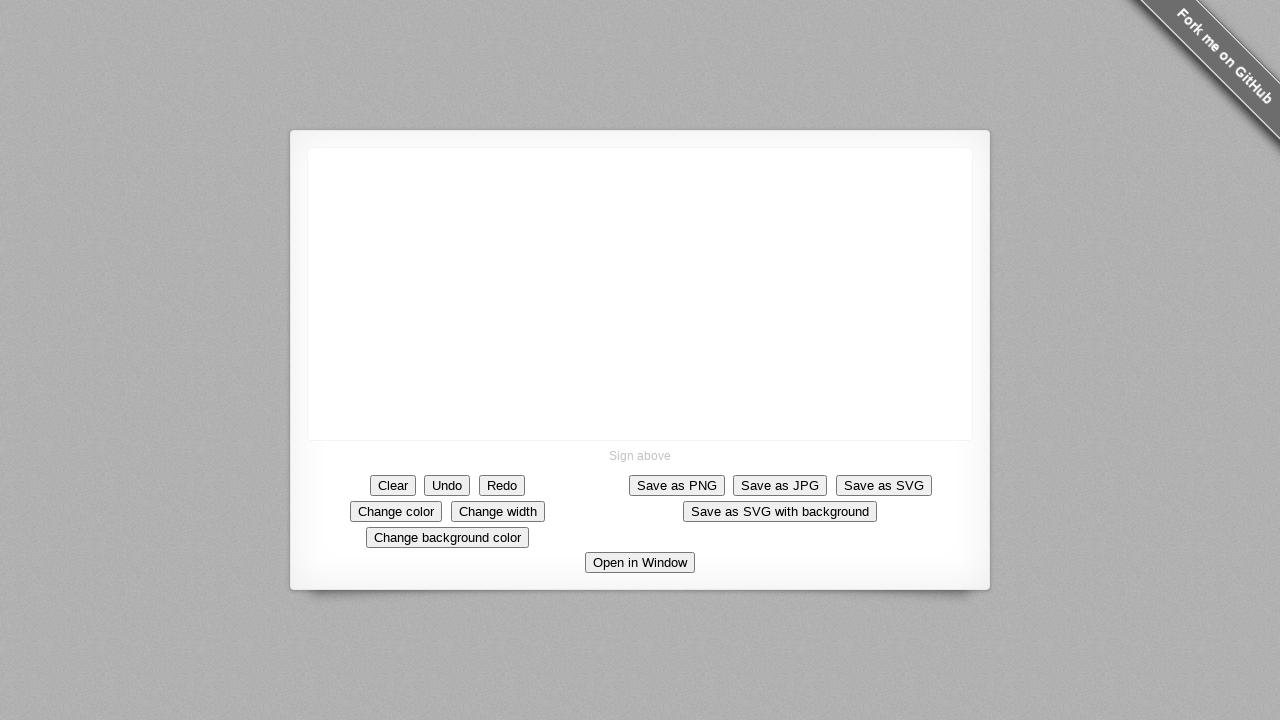

Pressed mouse button down to start drawing at (640, 294)
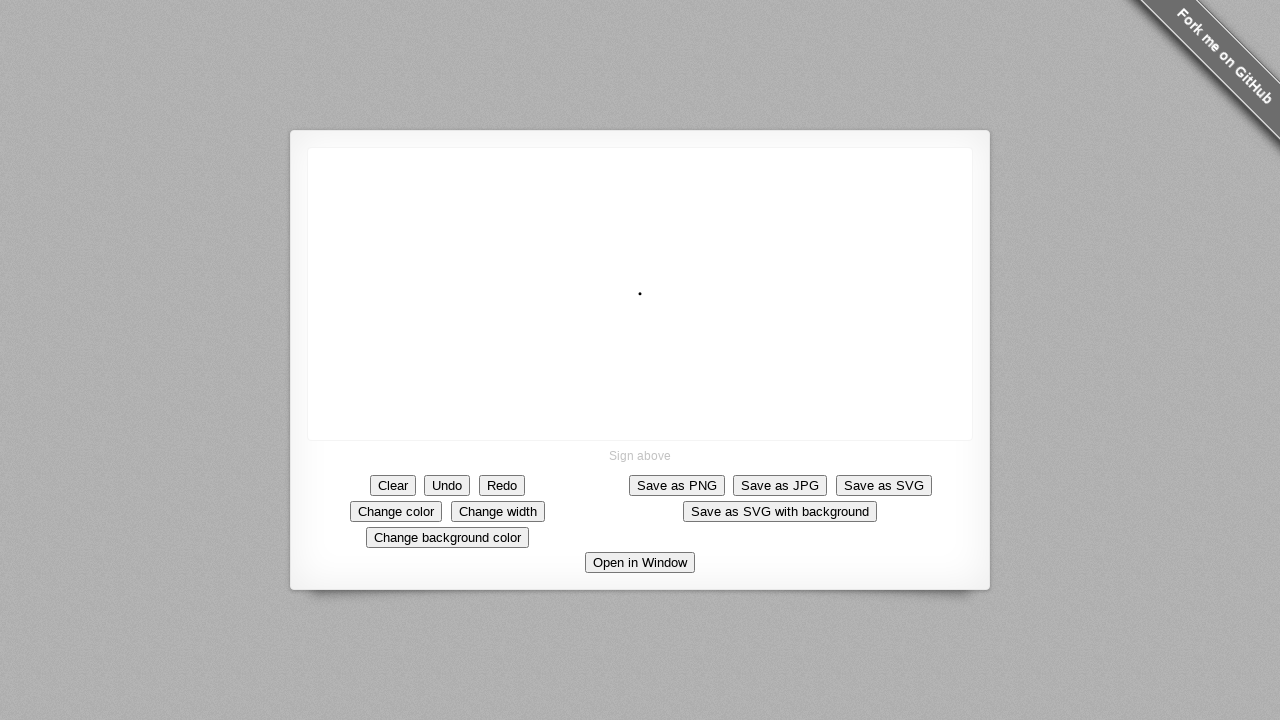

Drew first segment diagonally up-left at (590, 244)
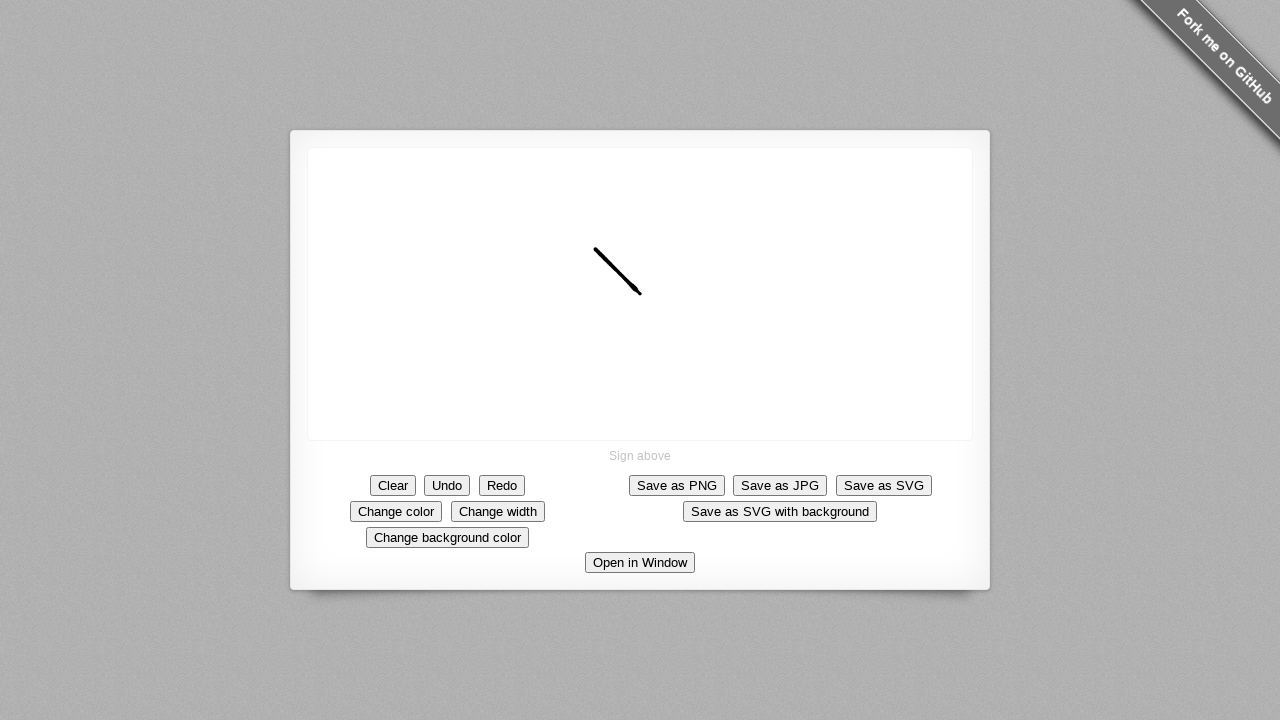

Initialized position for second drawing segment
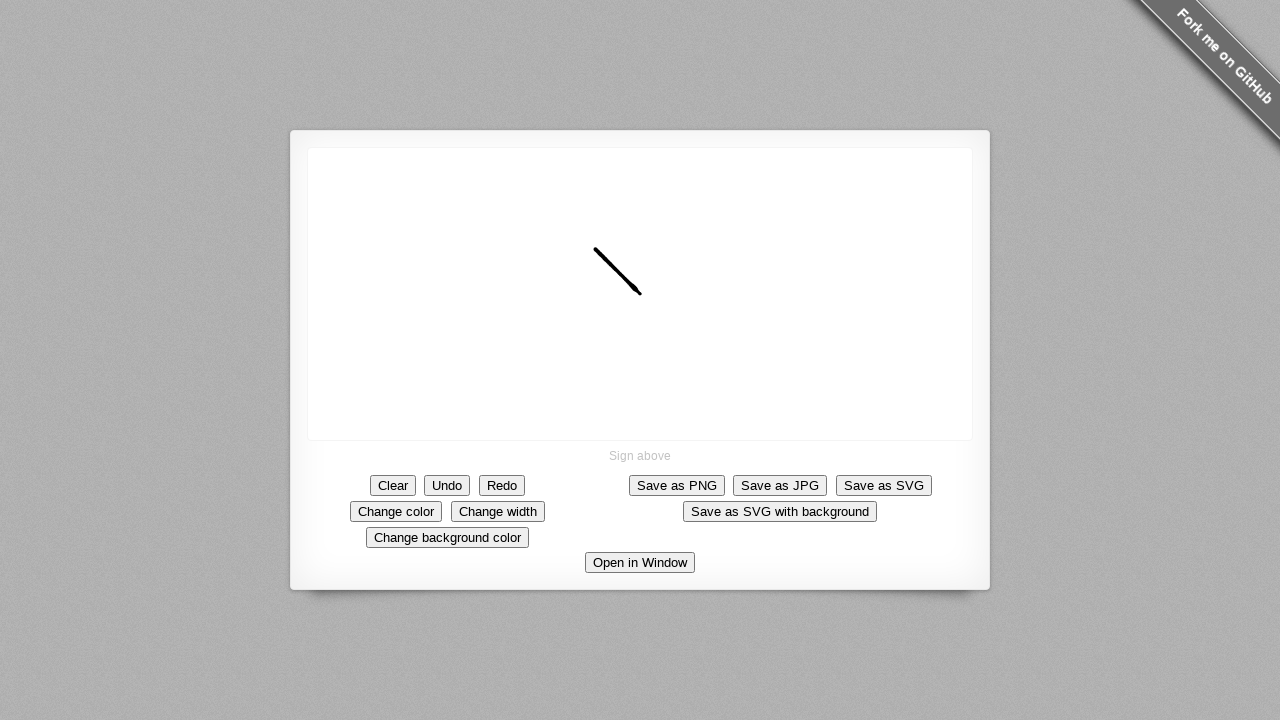

Drew second segment moving downward at (590, 294)
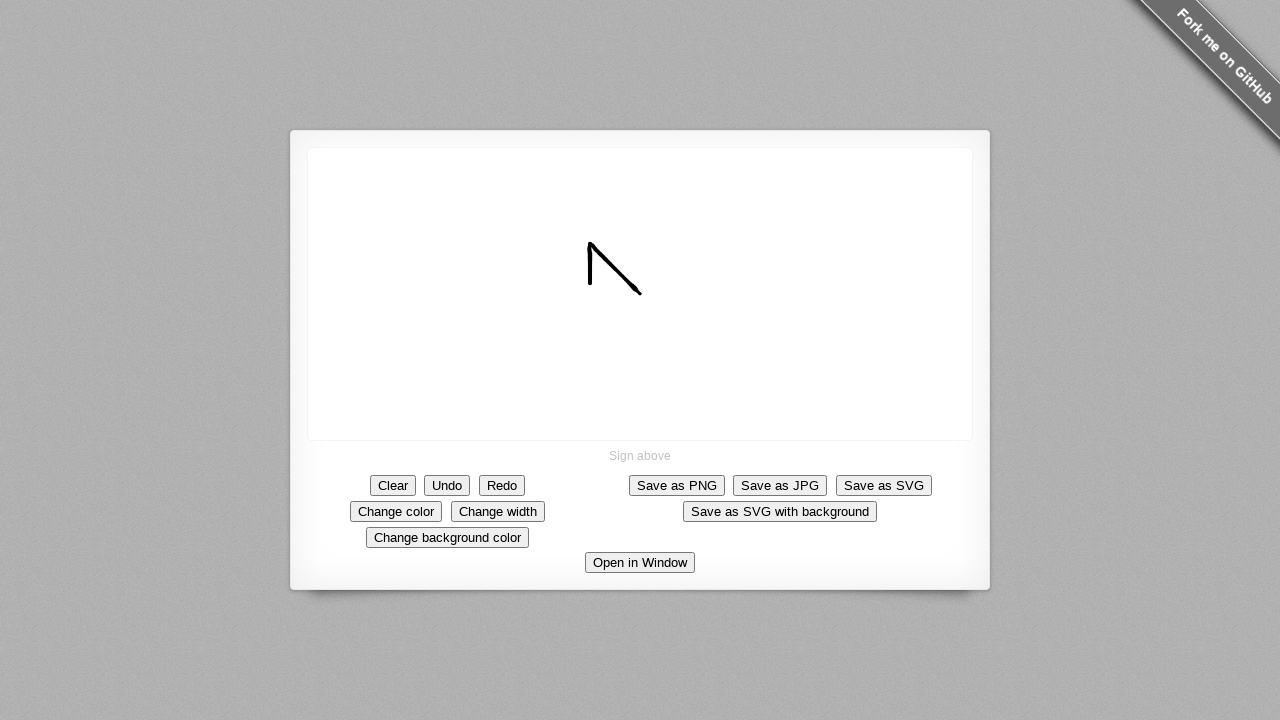

Drew third segment moving rightward at (665, 294)
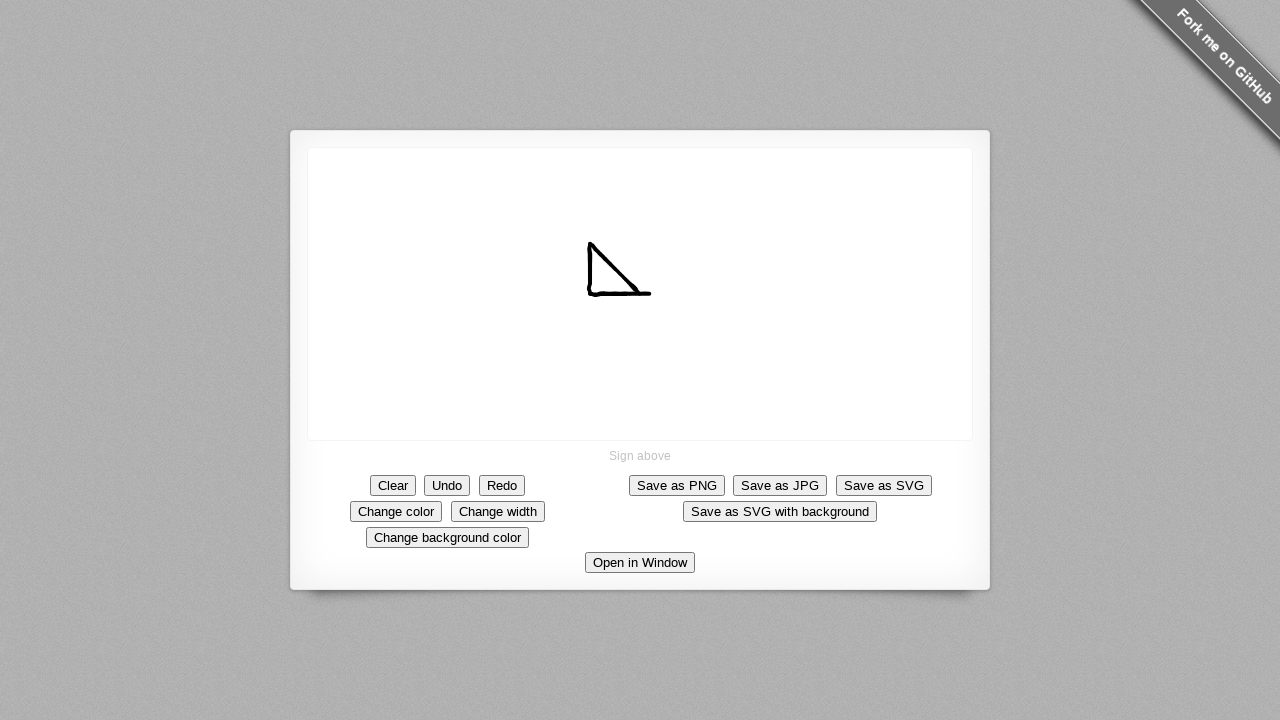

Released mouse button to finish drawing at (665, 294)
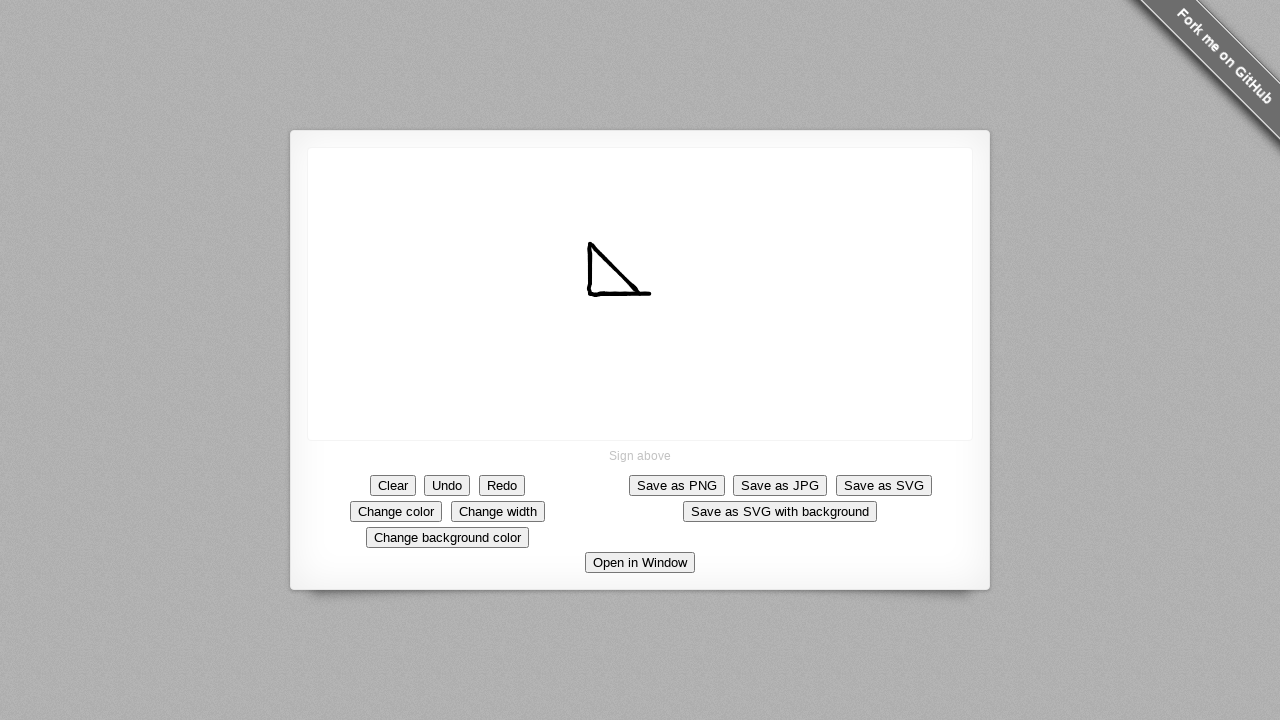

Waited 2 seconds to display the drawn signature
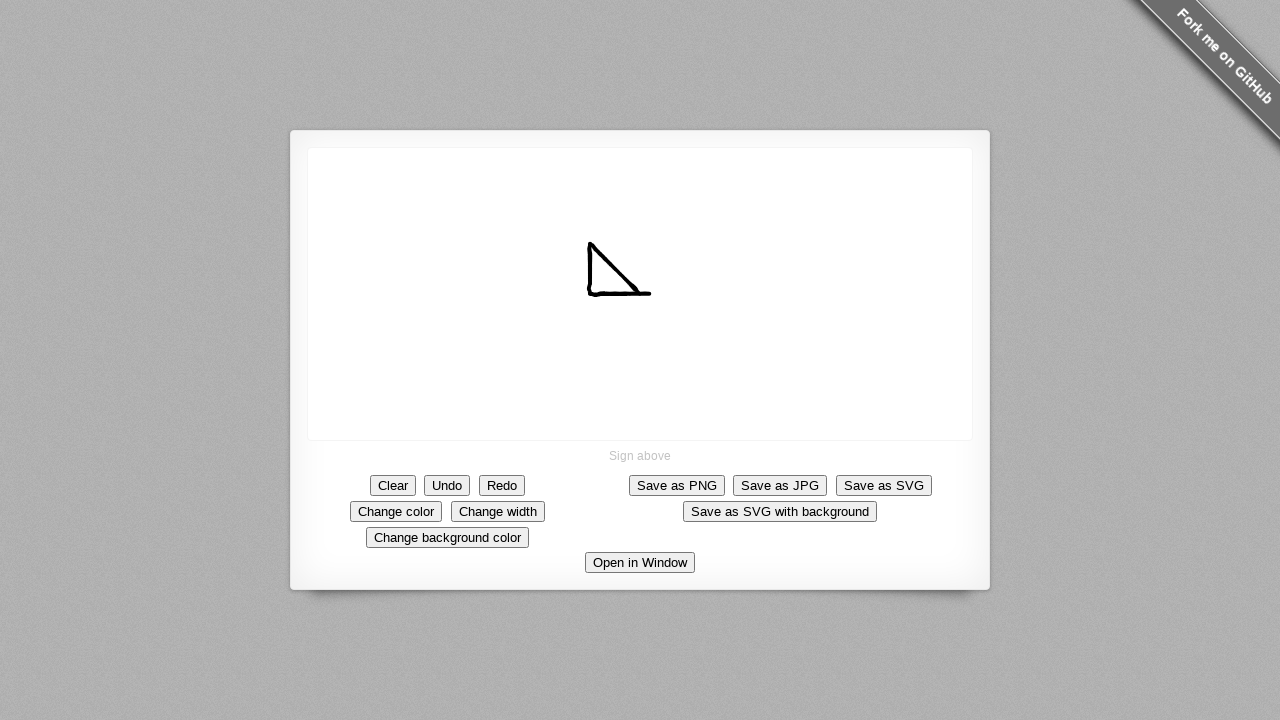

Clicked the Clear button to reset the canvas at (393, 485) on xpath=//*[text()='Clear']
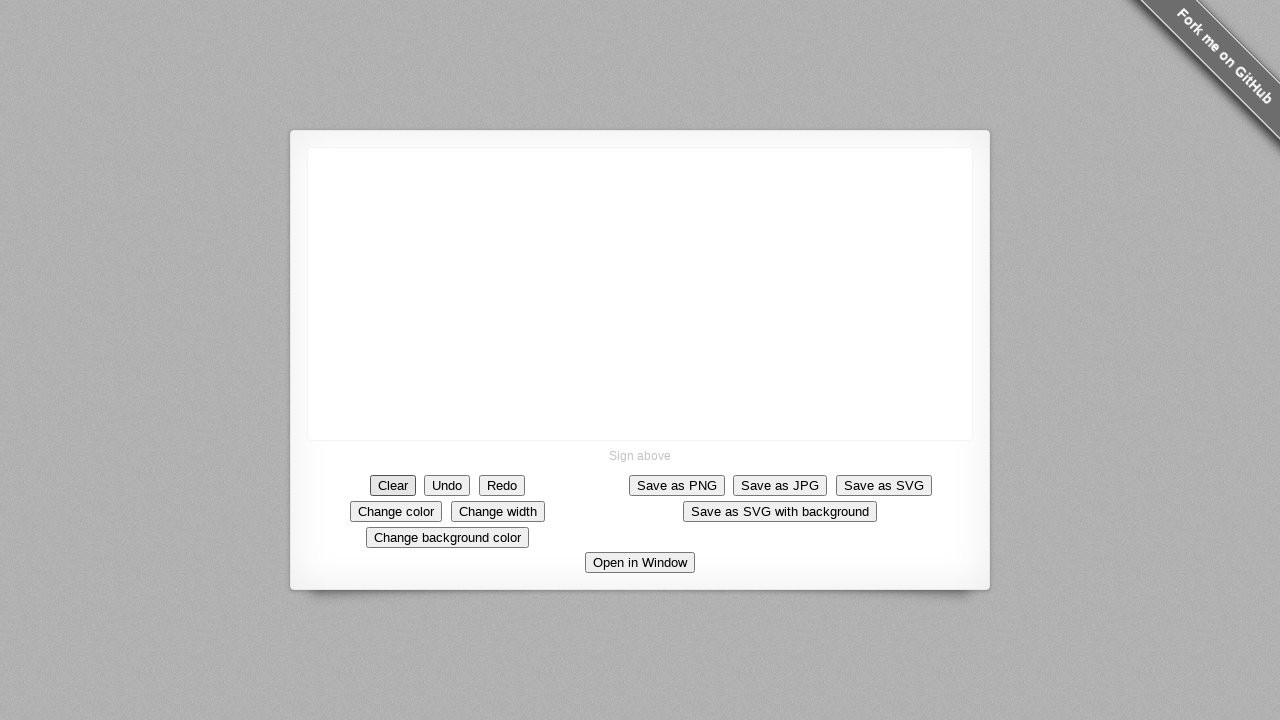

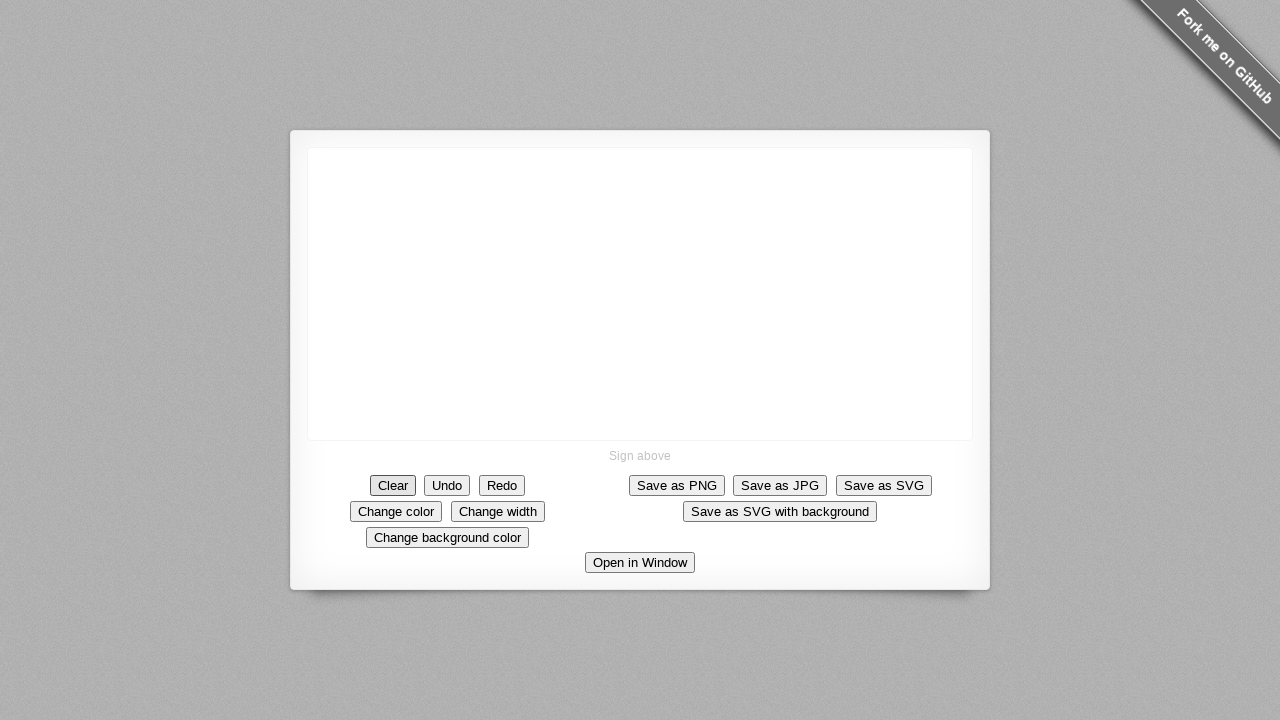